Tests date input by clearing the field and typing a date directly into the text box

Starting URL: https://kristinek.github.io/site/examples/actions

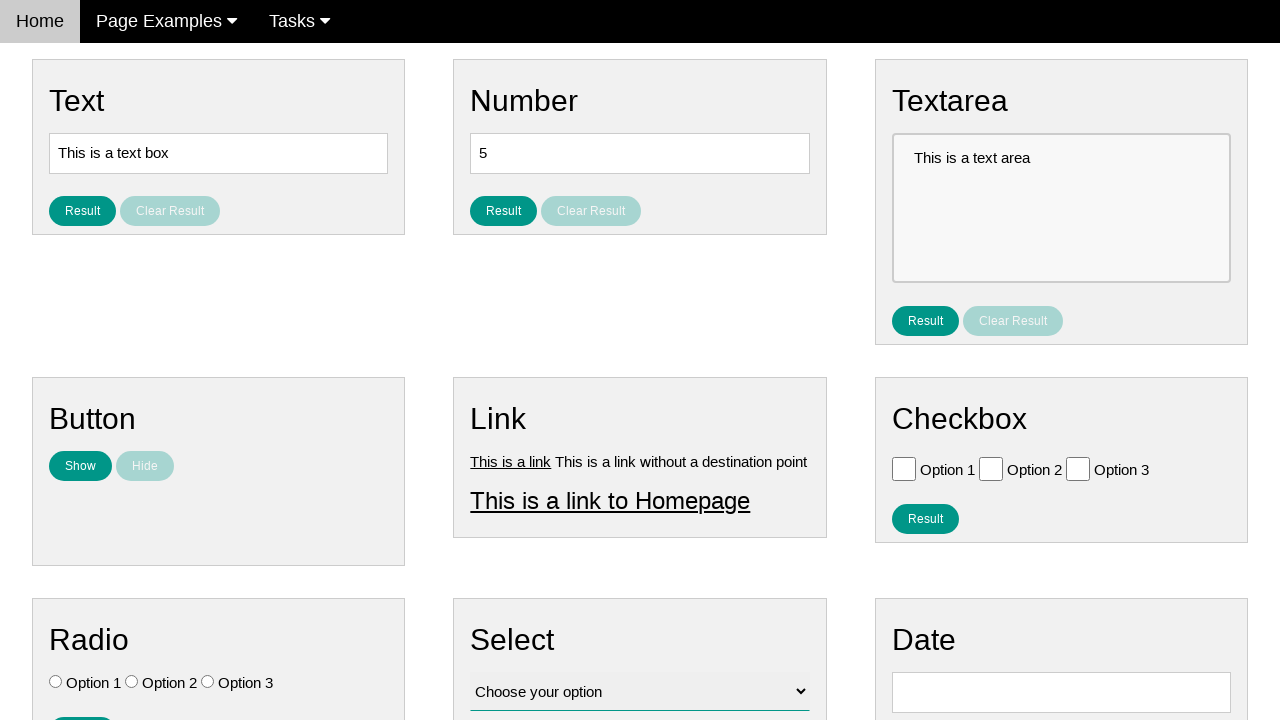

Cleared the date input field on input#vfb-8
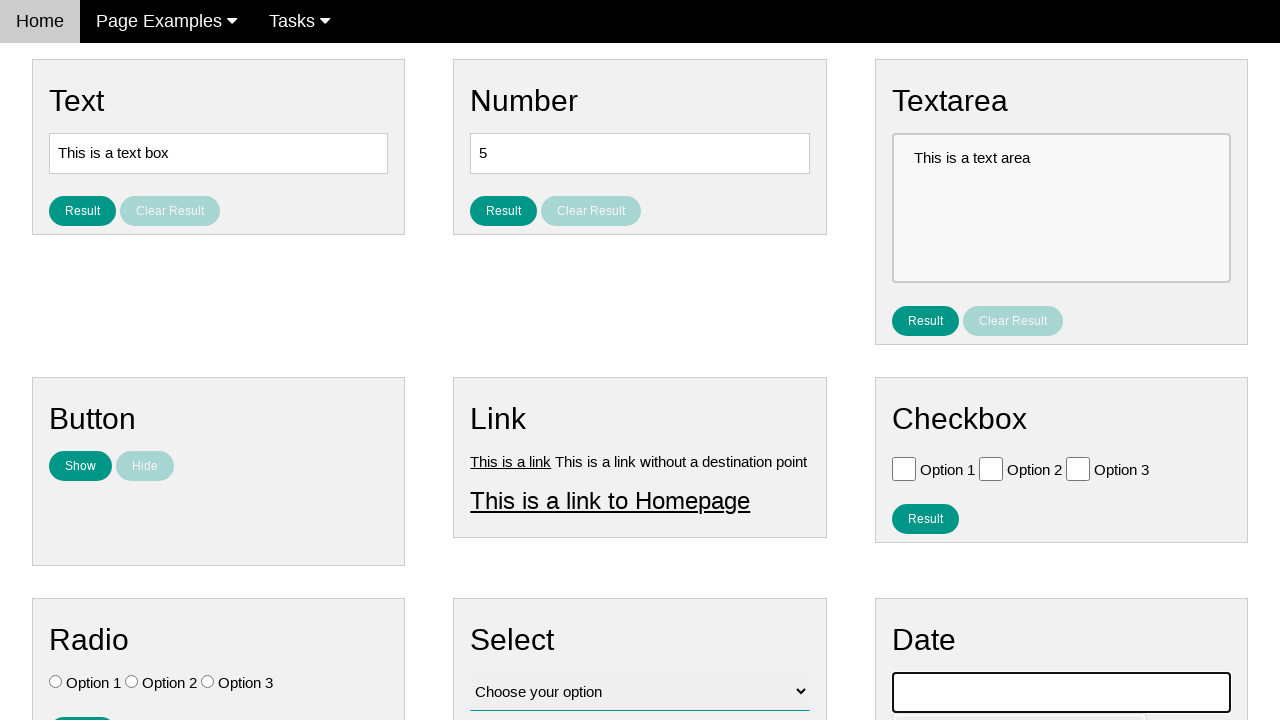

Typed date '12/15/2014' into the text box on input#vfb-8
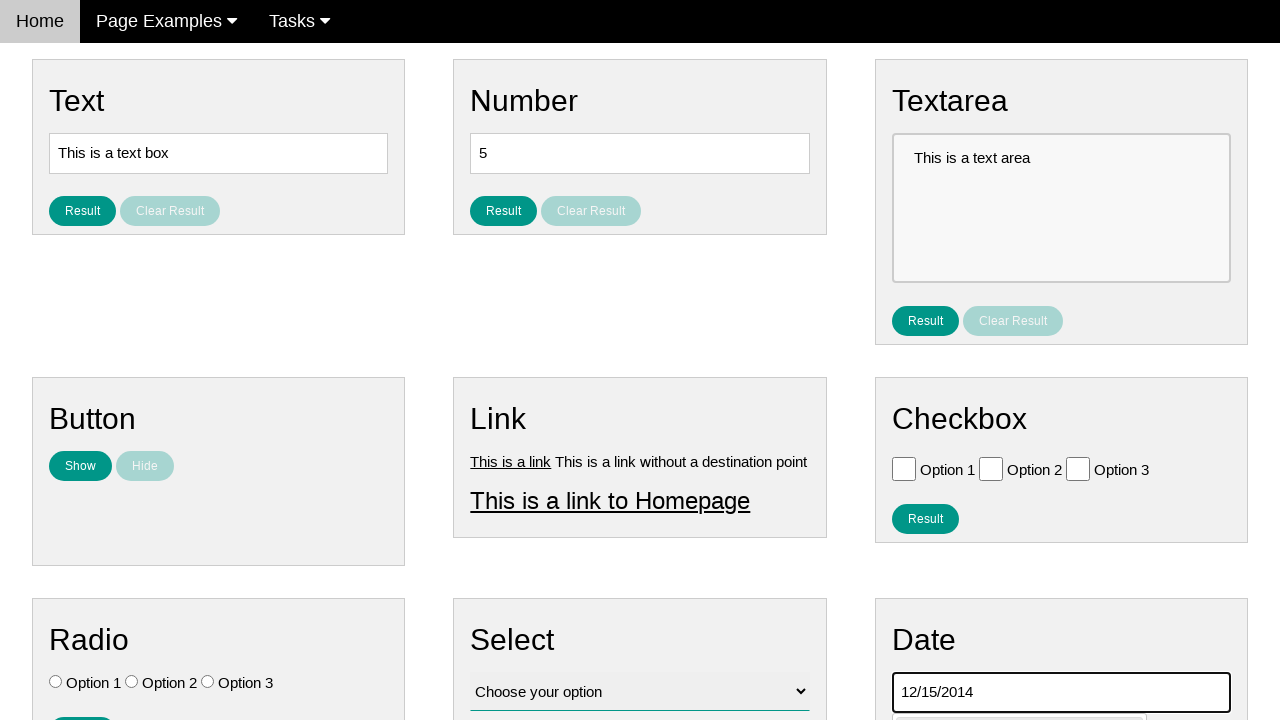

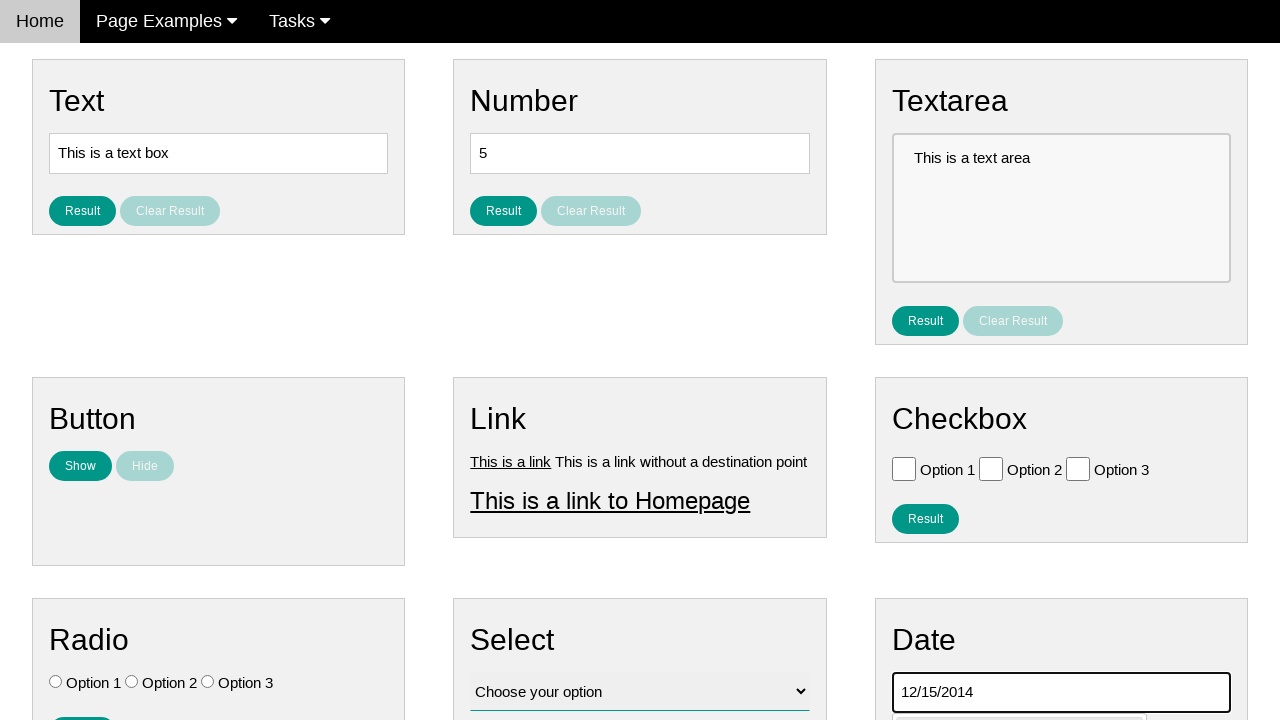